Tests a sign-up form by filling in first name, last name, and email fields, then clicking the sign-up button

Starting URL: http://secure-retreat-92358.herokuapp.com/

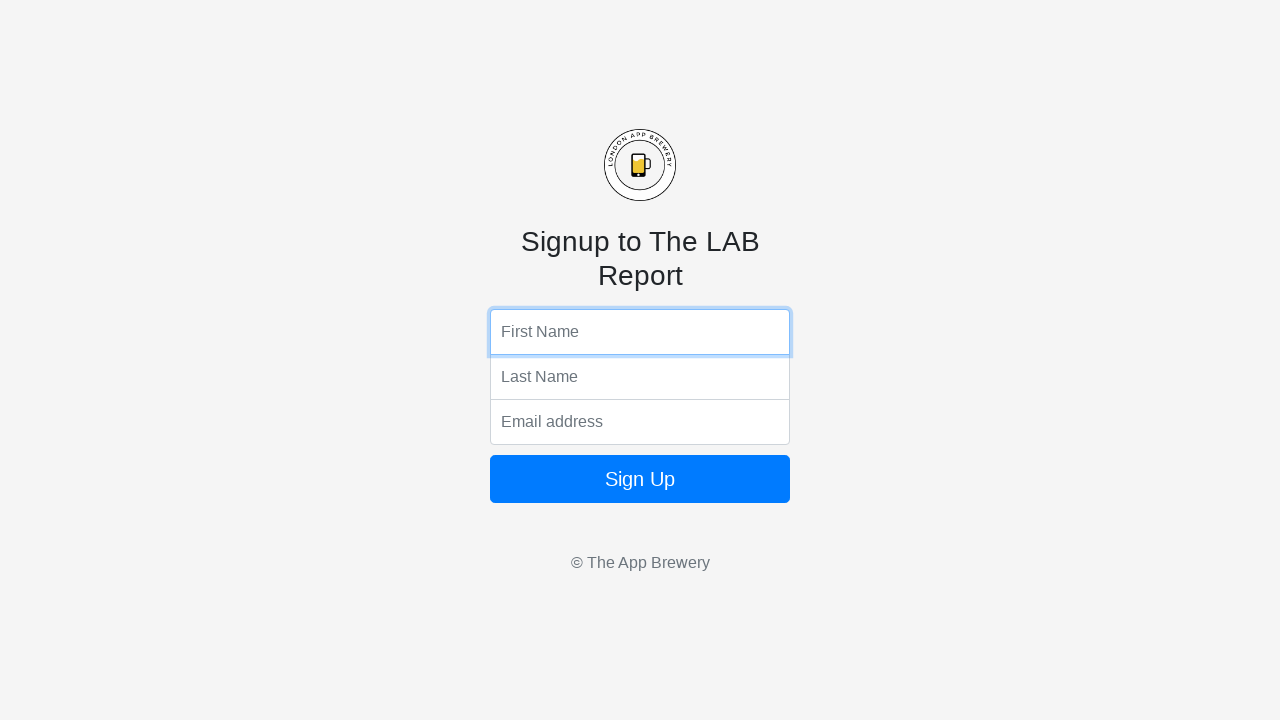

Filled first name field with 'Michael' on input[name='fName']
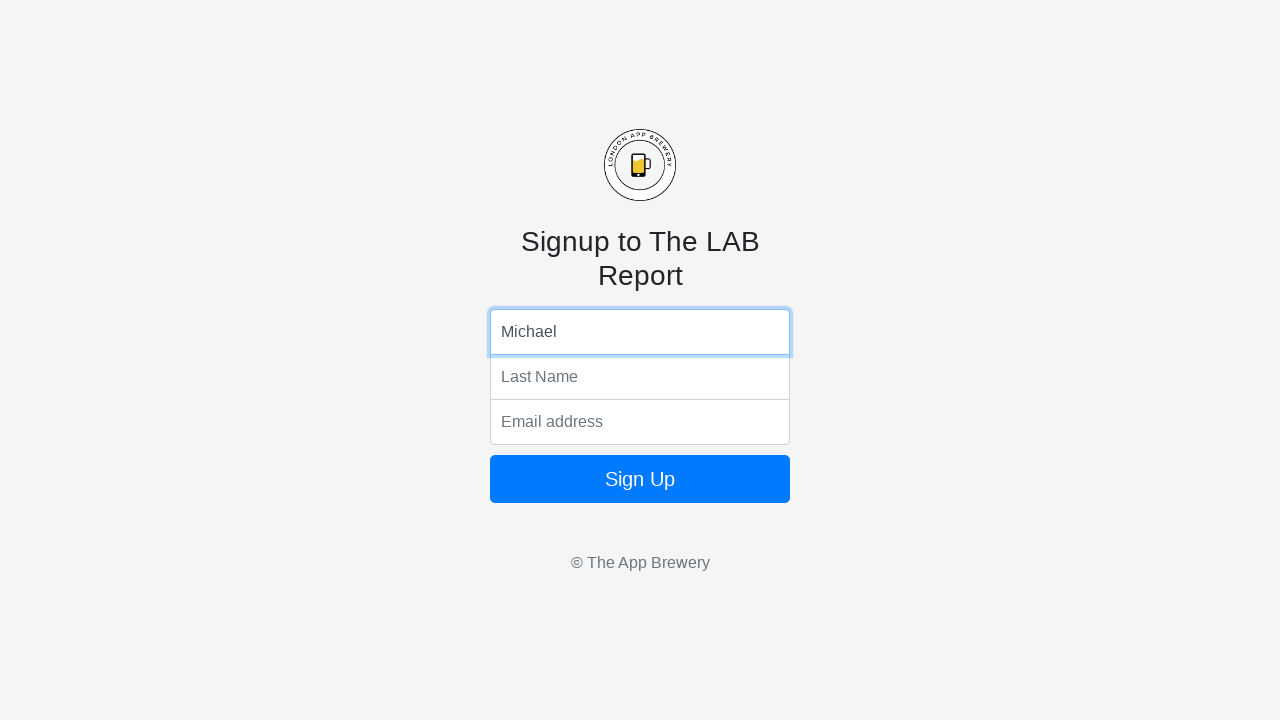

Filled last name field with 'Johnson' on input[name='lName']
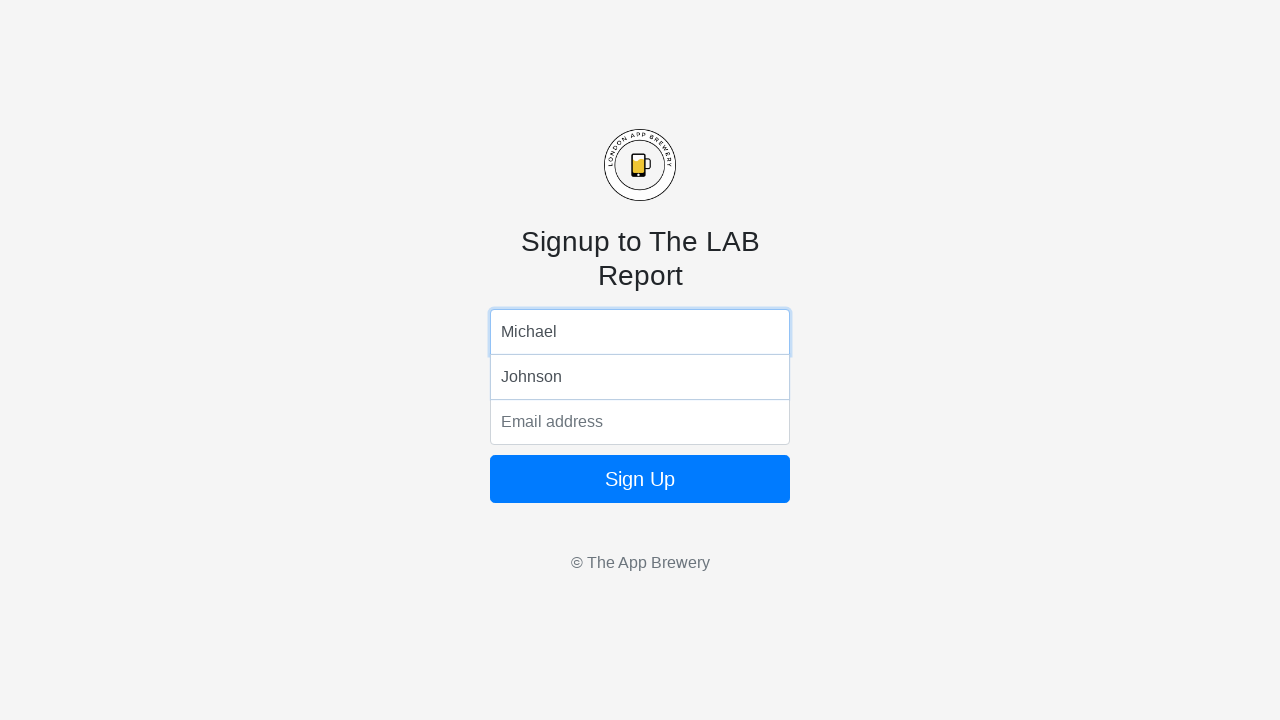

Filled email field with 'mjohnson@example.com' on input[name='email']
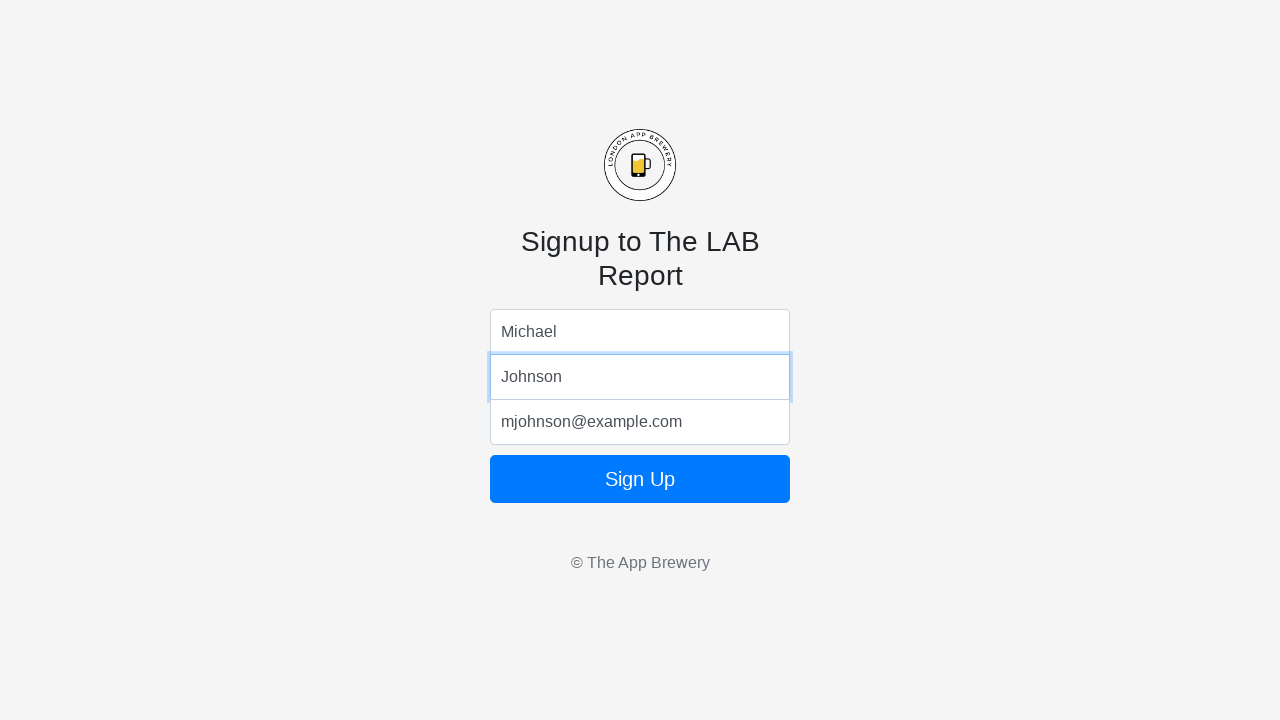

Clicked sign-up button to submit the form at (640, 479) on .btn
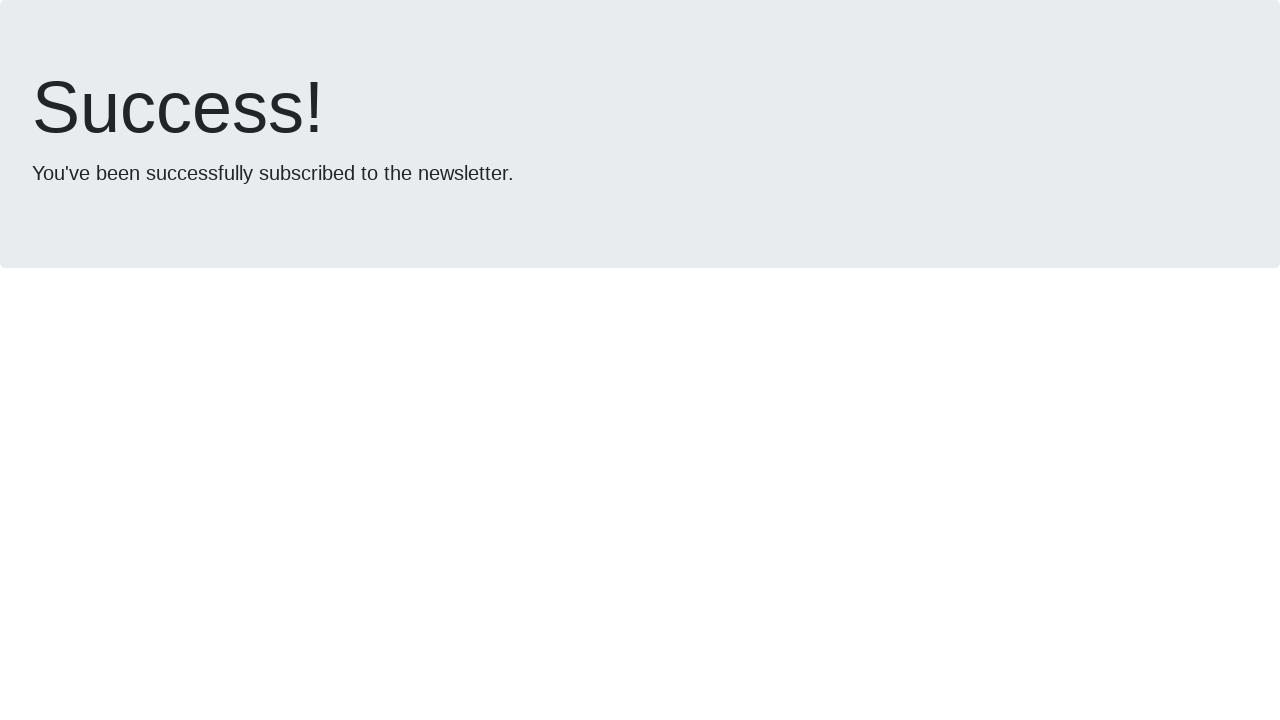

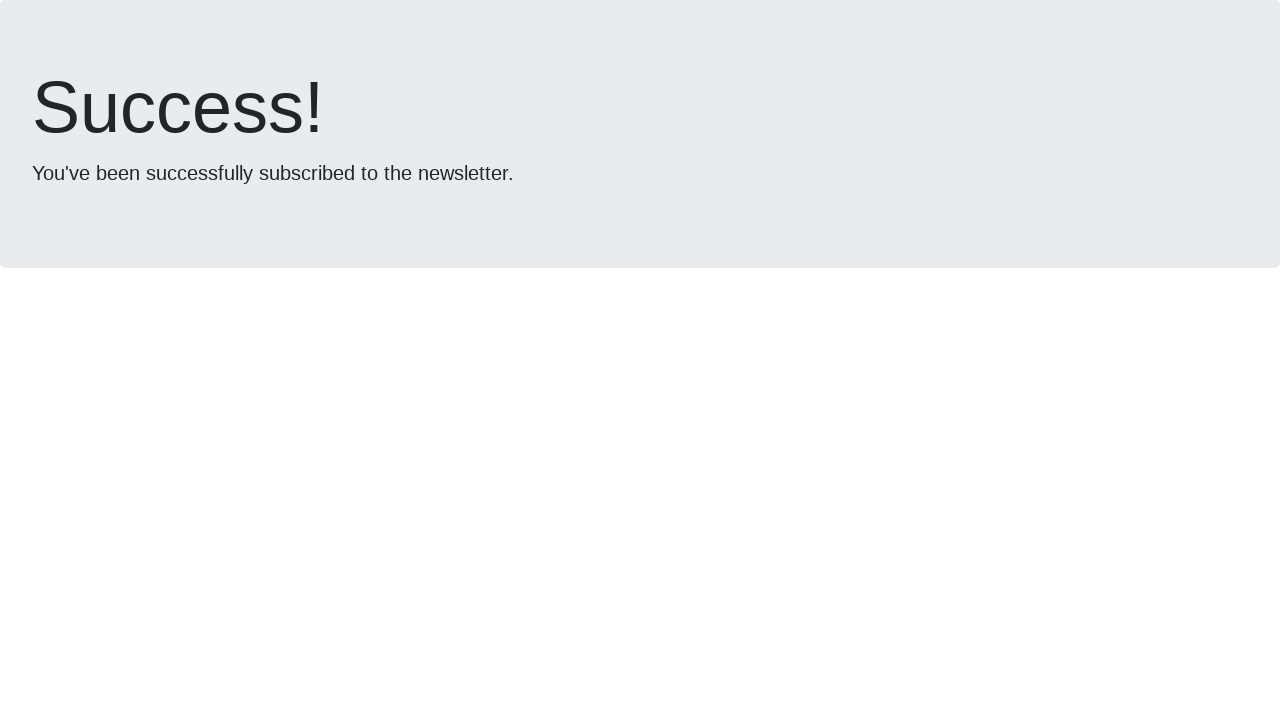